Tests displaying all items after filtering by Active and Completed

Starting URL: https://demo.playwright.dev/todomvc

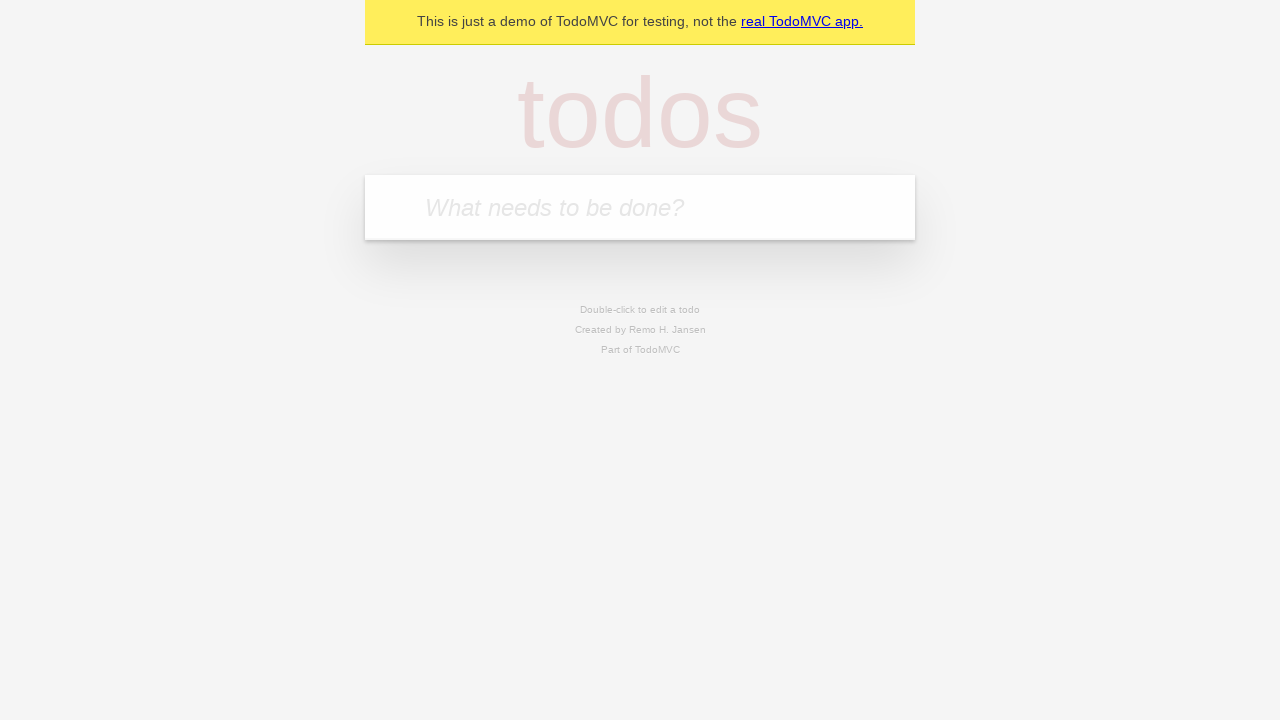

Filled todo input with 'buy more cheese' on internal:attr=[placeholder="What needs to be done?"i]
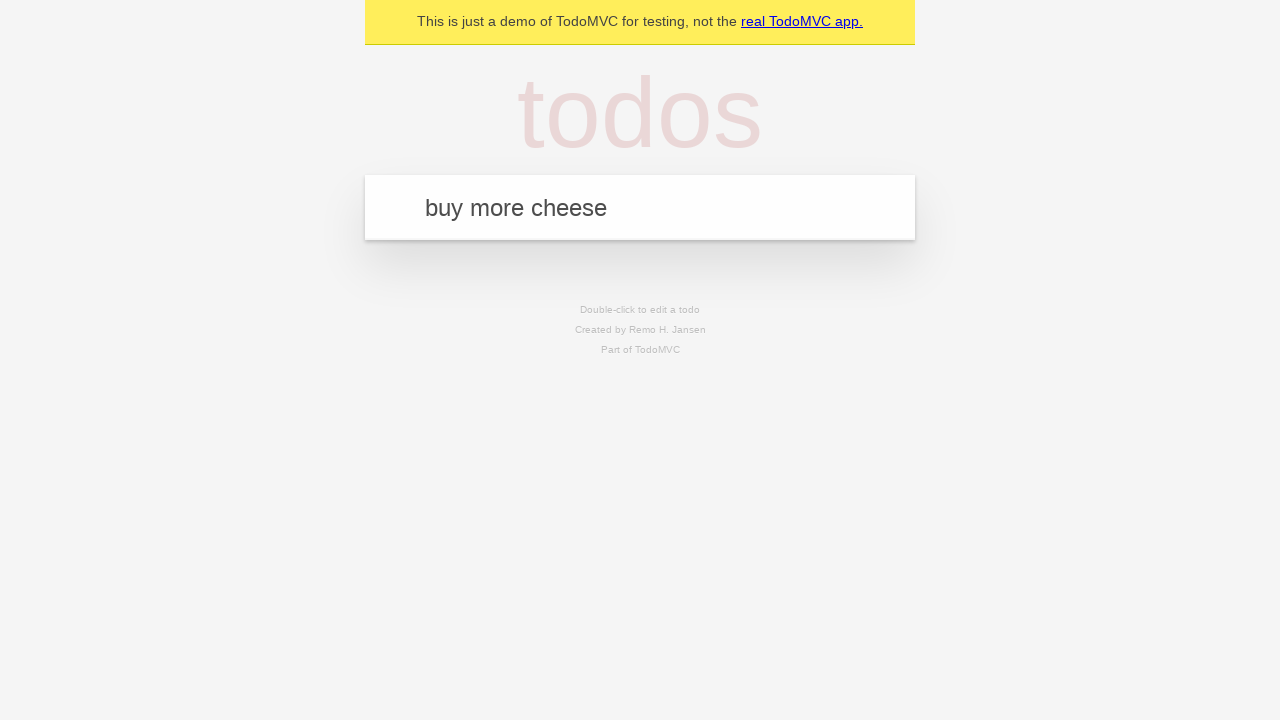

Pressed Enter to add todo 'buy more cheese' on internal:attr=[placeholder="What needs to be done?"i]
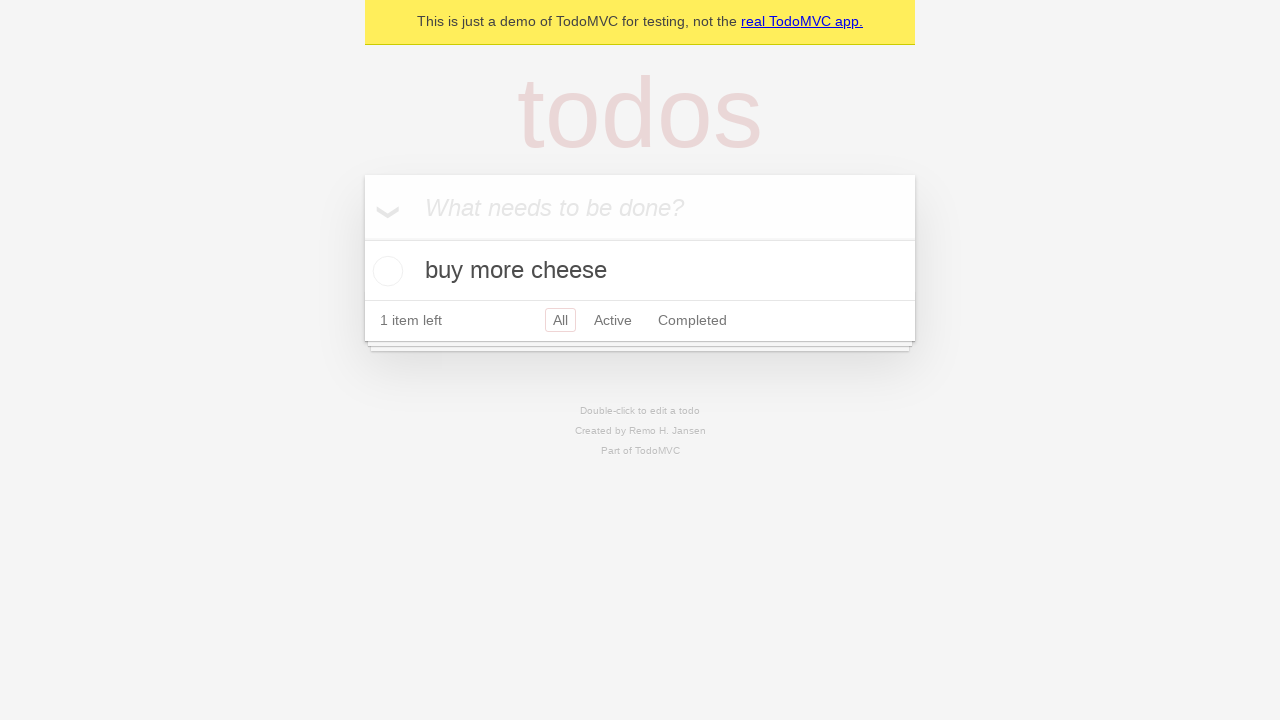

Filled todo input with 'feed the cat' on internal:attr=[placeholder="What needs to be done?"i]
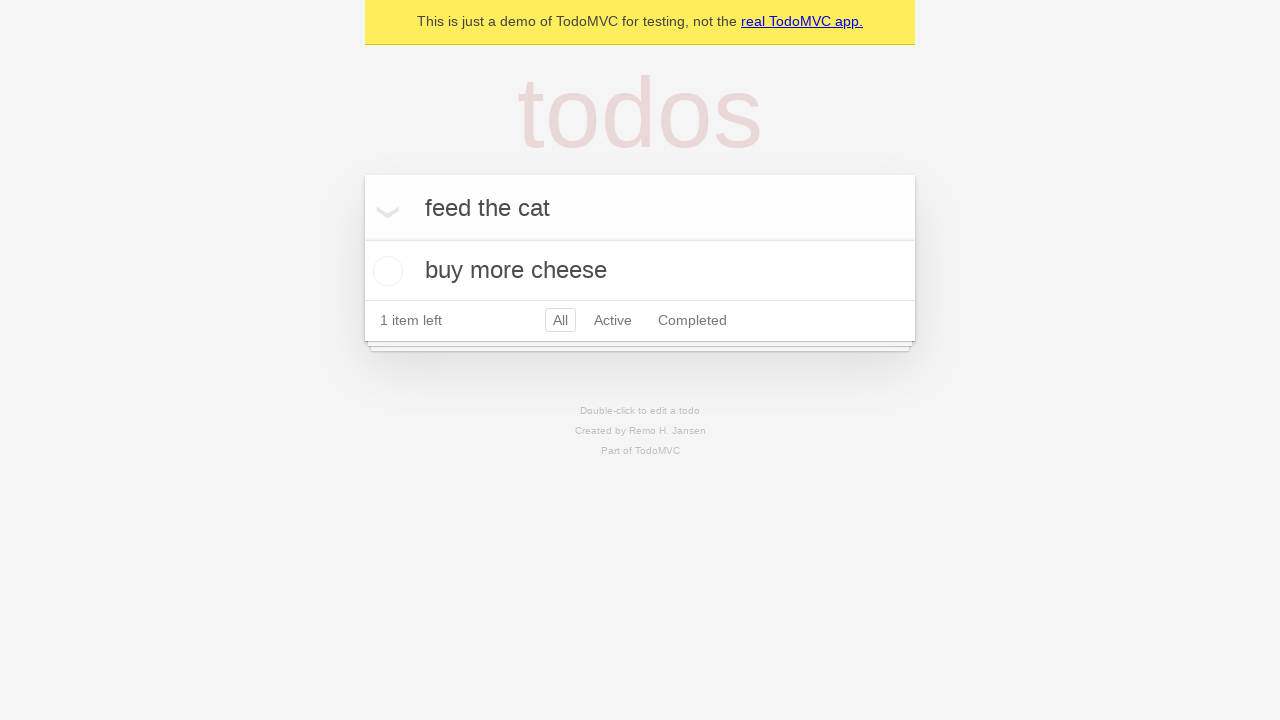

Pressed Enter to add todo 'feed the cat' on internal:attr=[placeholder="What needs to be done?"i]
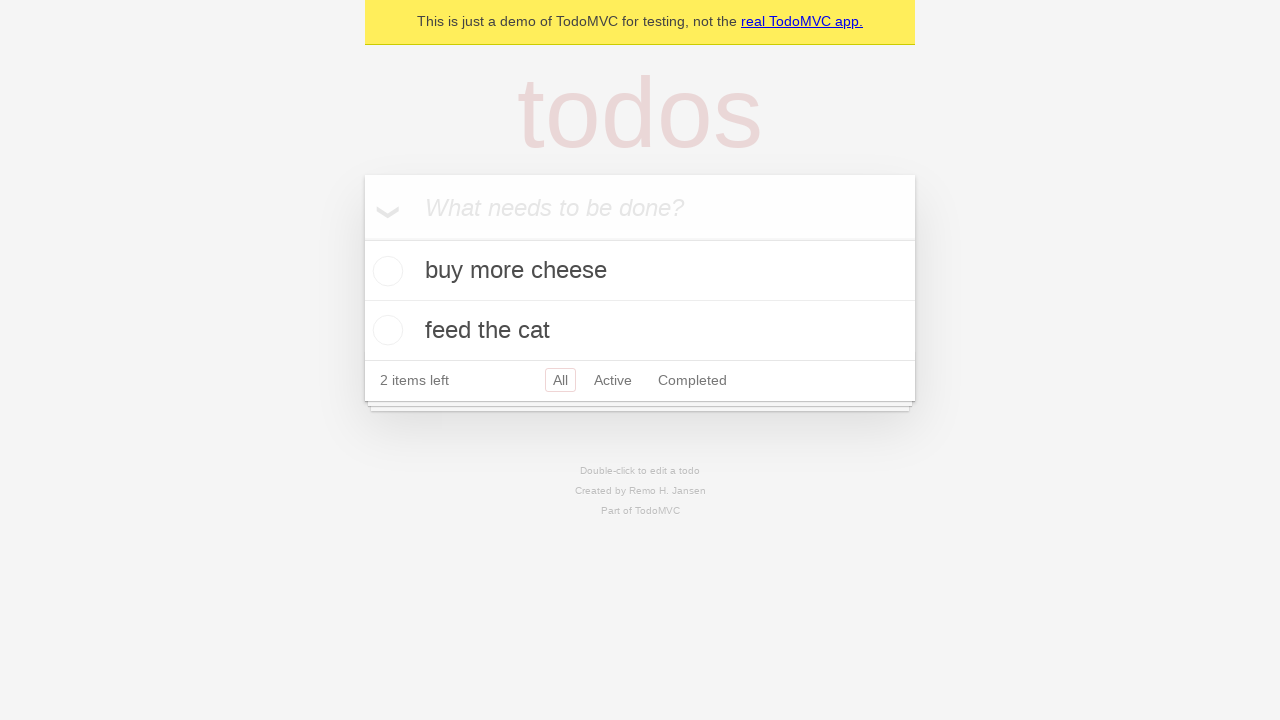

Filled todo input with 'book a doctors appointment 2' on internal:attr=[placeholder="What needs to be done?"i]
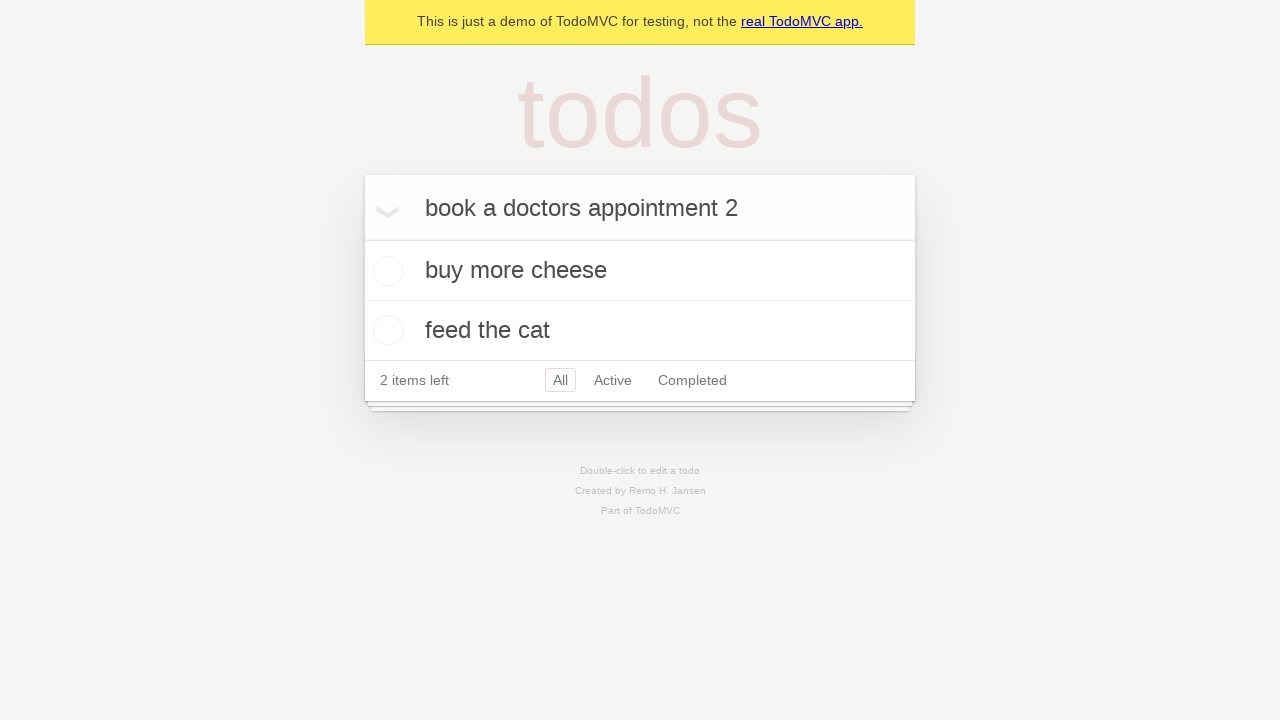

Pressed Enter to add todo 'book a doctors appointment 2' on internal:attr=[placeholder="What needs to be done?"i]
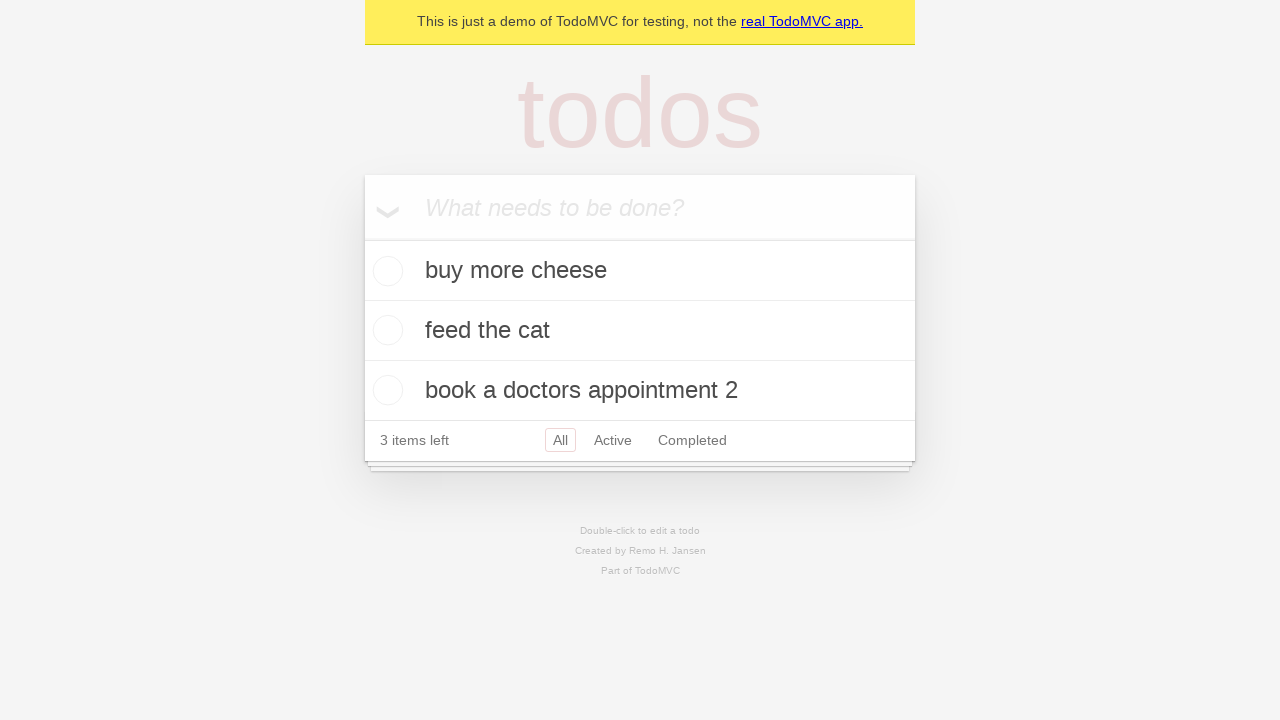

Checked the second todo item checkbox at (385, 330) on internal:testid=[data-testid="todo-item"s] >> nth=1 >> internal:role=checkbox
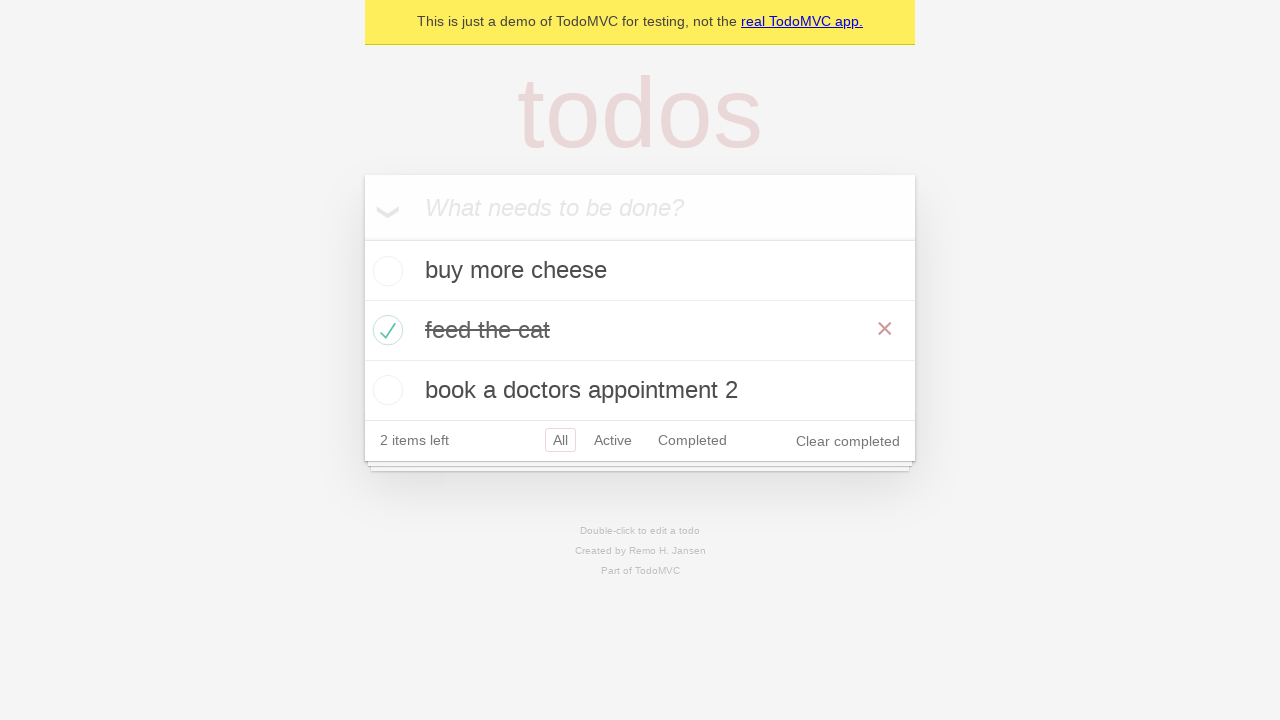

Clicked Active filter link at (613, 440) on internal:role=link[name="Active"i]
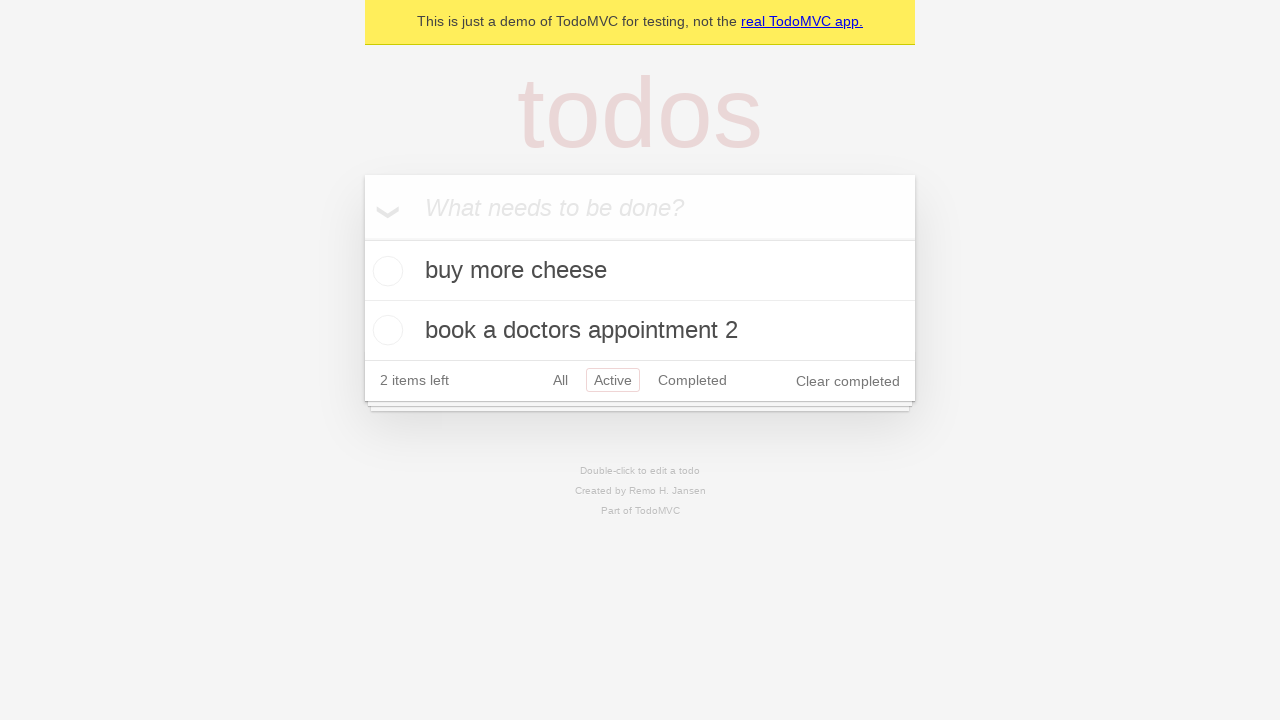

Clicked Completed filter link at (692, 380) on internal:role=link[name="Completed"i]
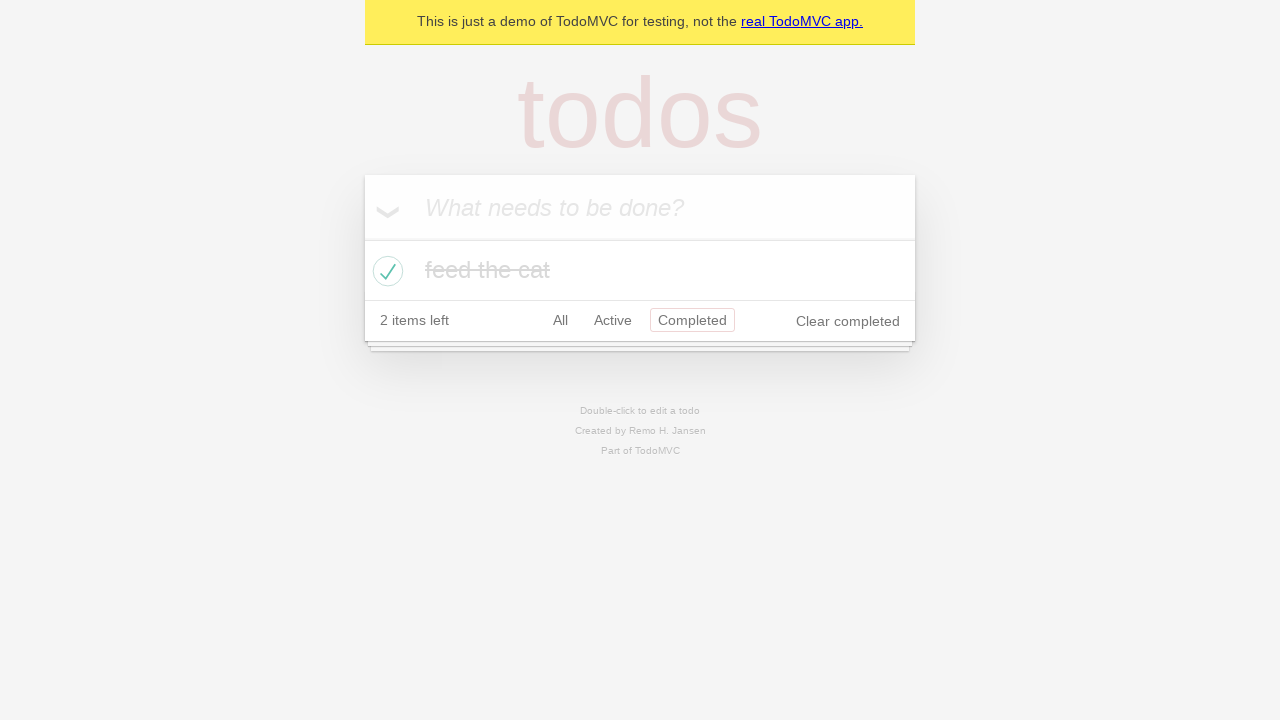

Clicked All filter link to display all items at (560, 320) on internal:role=link[name="All"i]
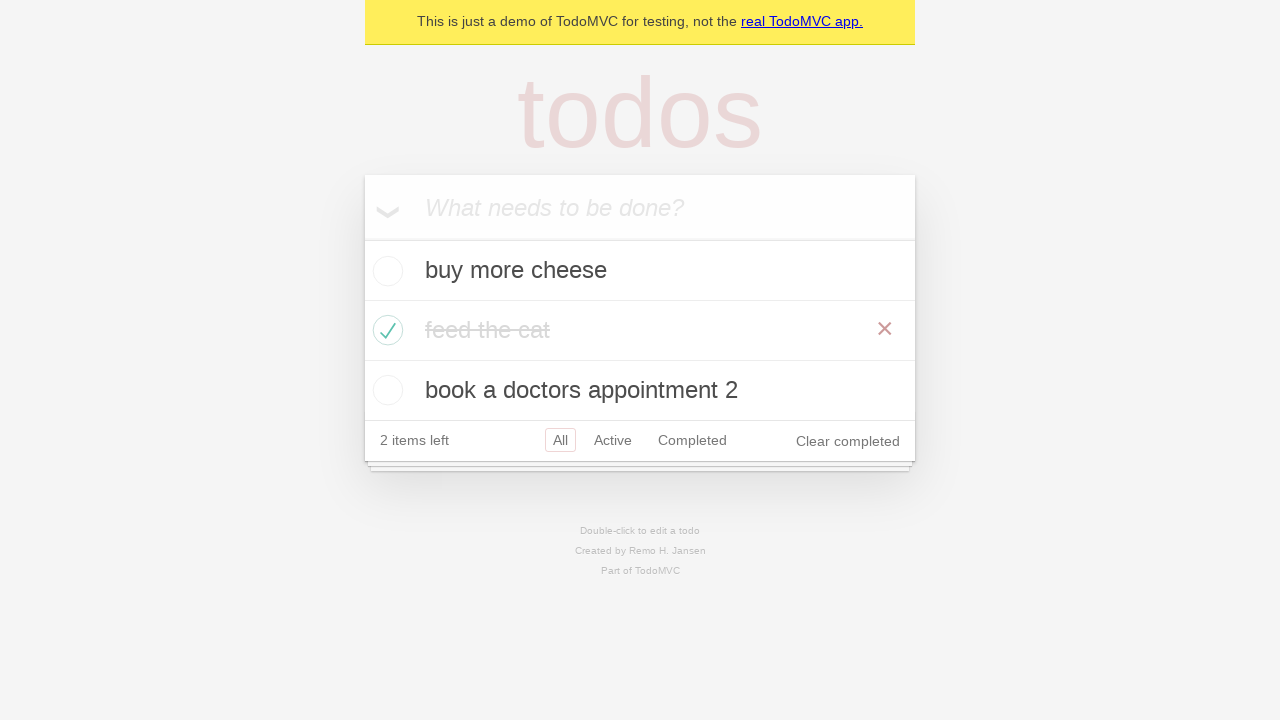

All todo items loaded and visible
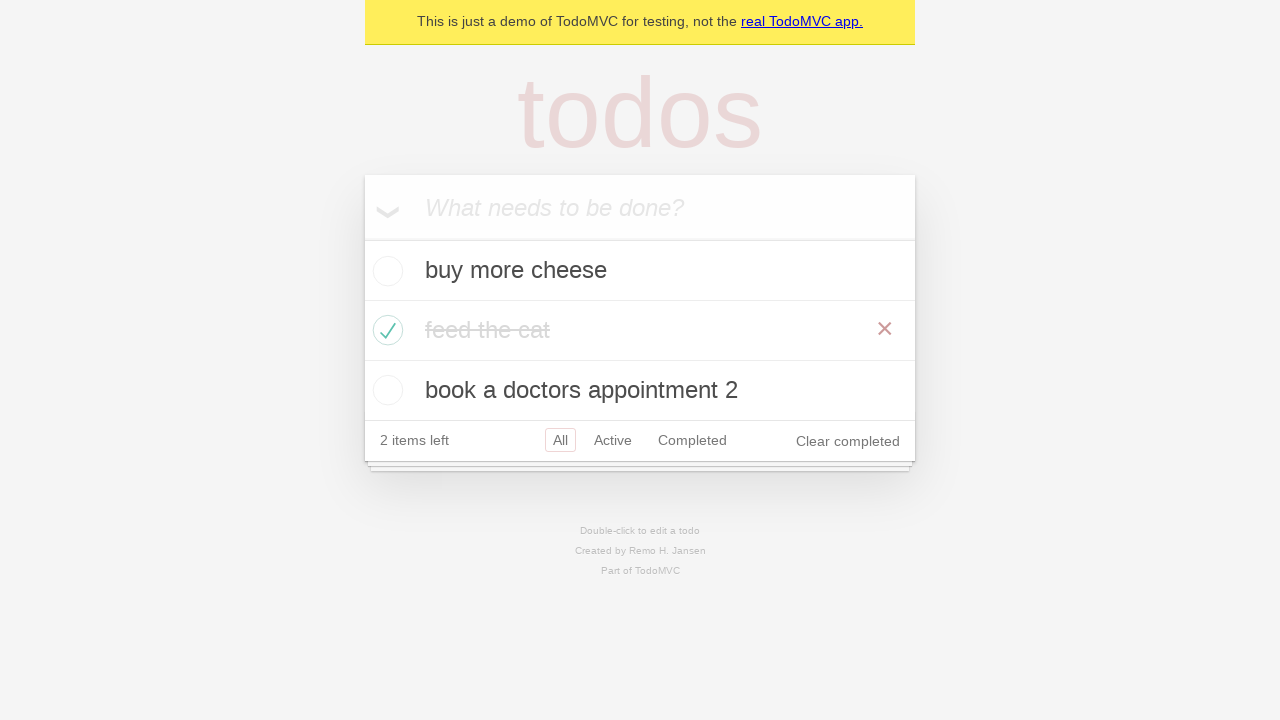

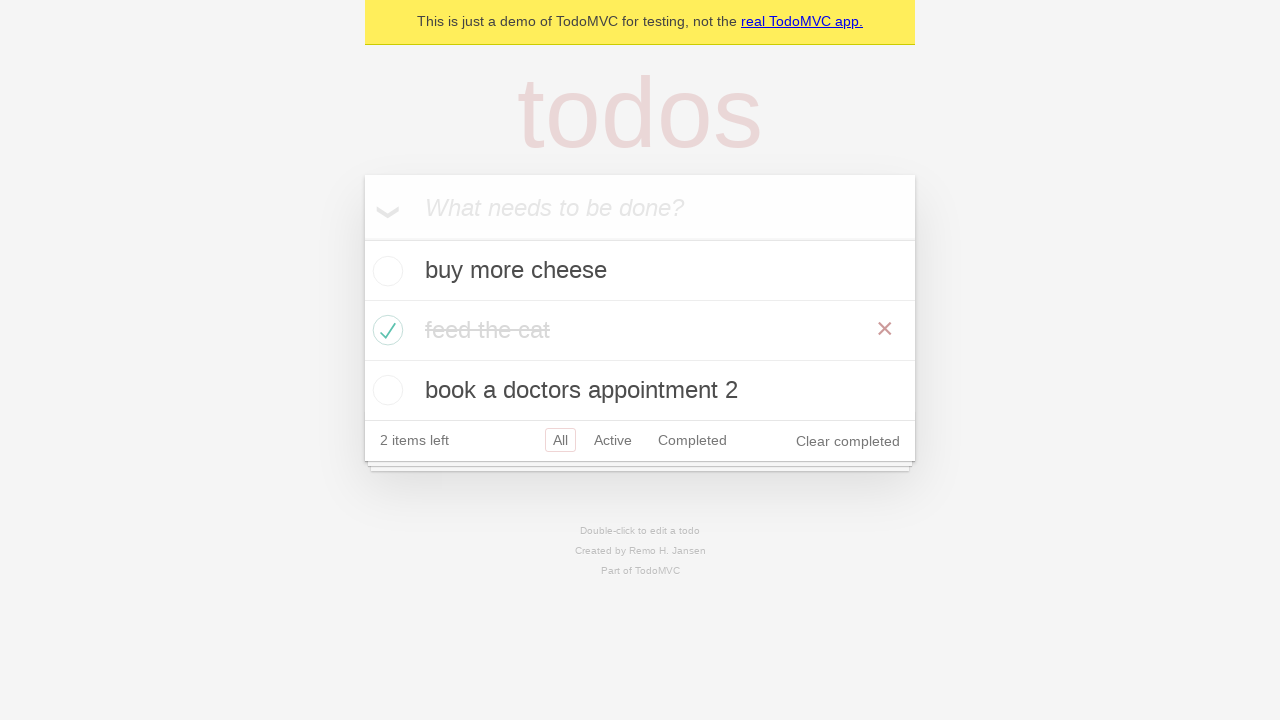